Tests Python.org search functionality using unittest framework by searching for "pycon"

Starting URL: http://www.python.org

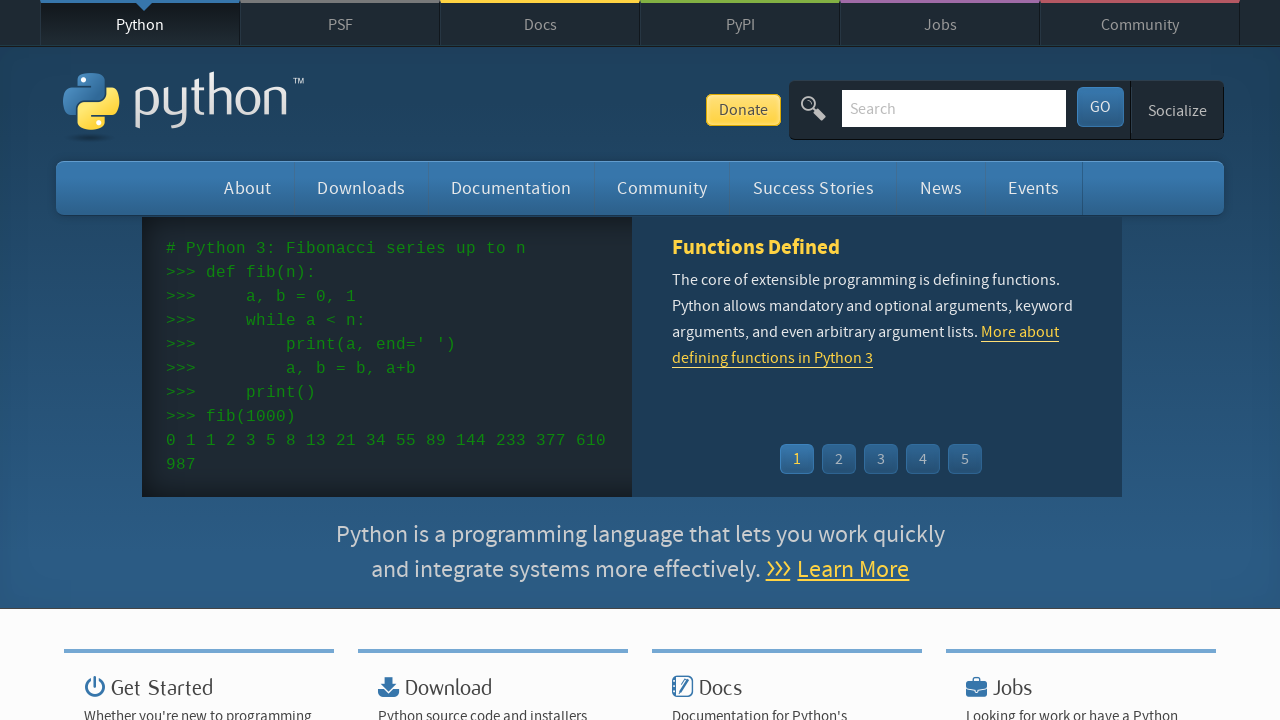

Located search input field on Python.org
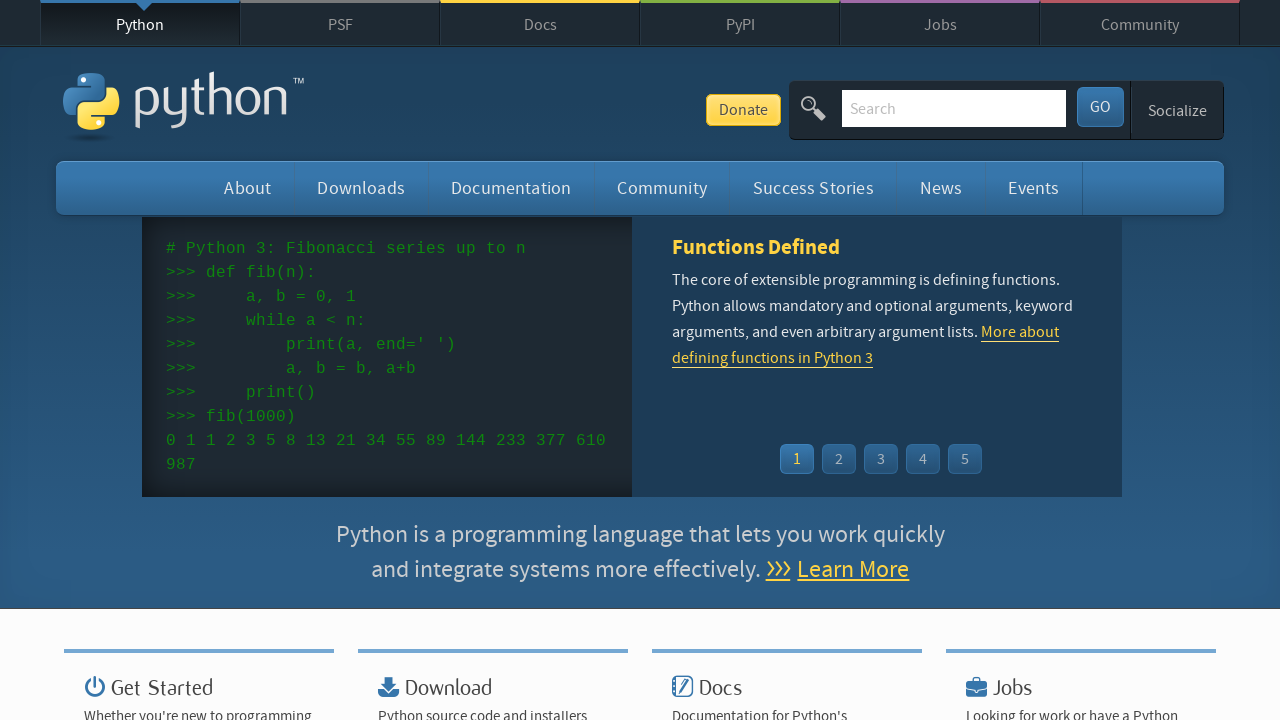

Filled search field with 'pycon' on input[name='q']
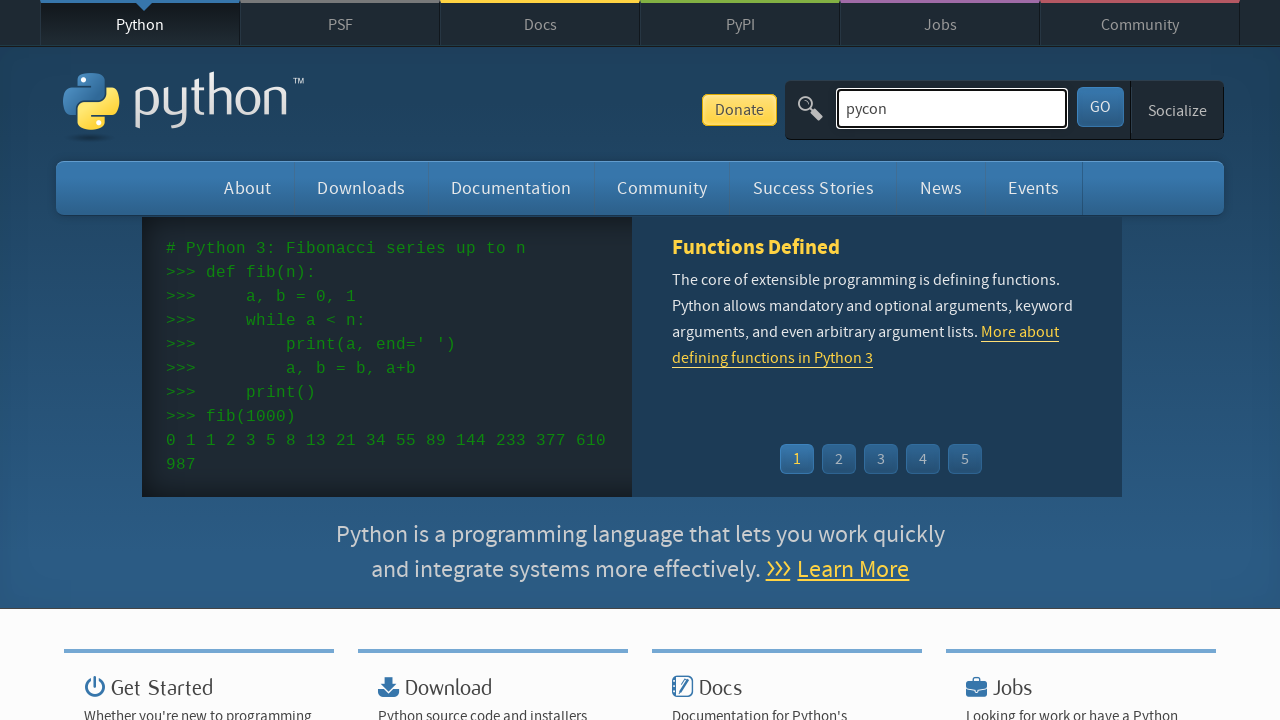

Pressed Enter to submit search query on input[name='q']
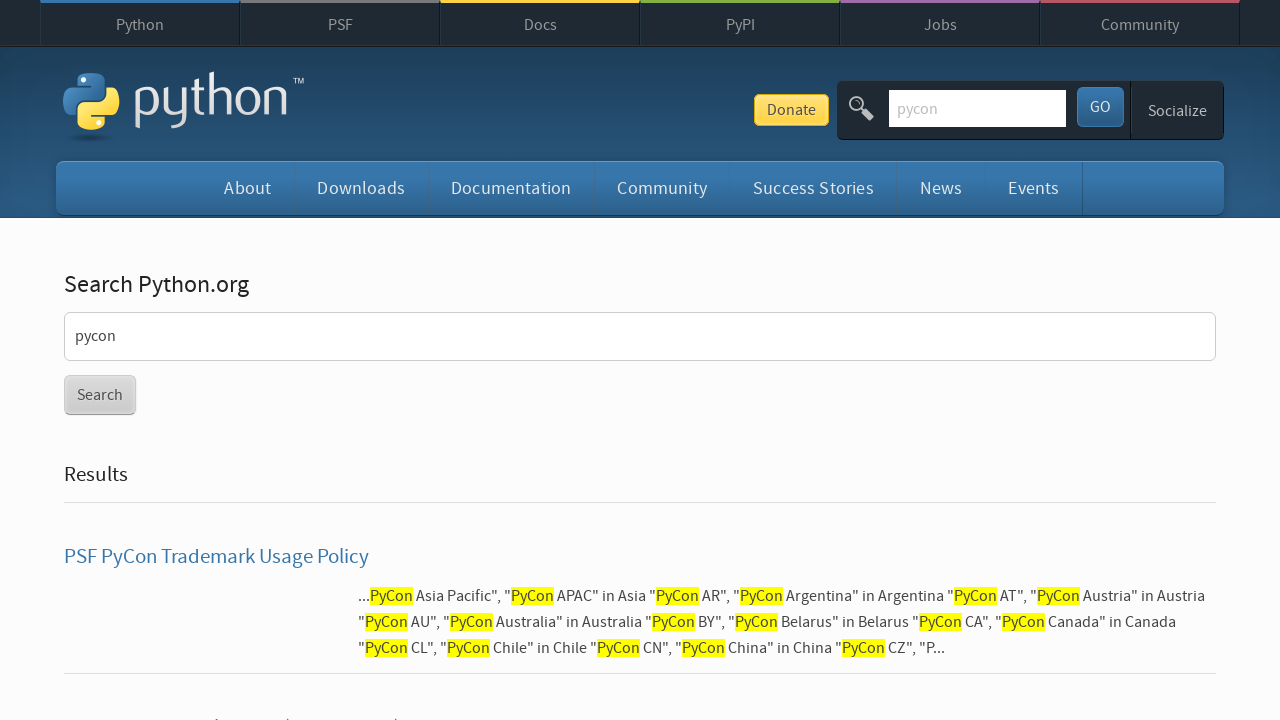

Search results page loaded and network idle
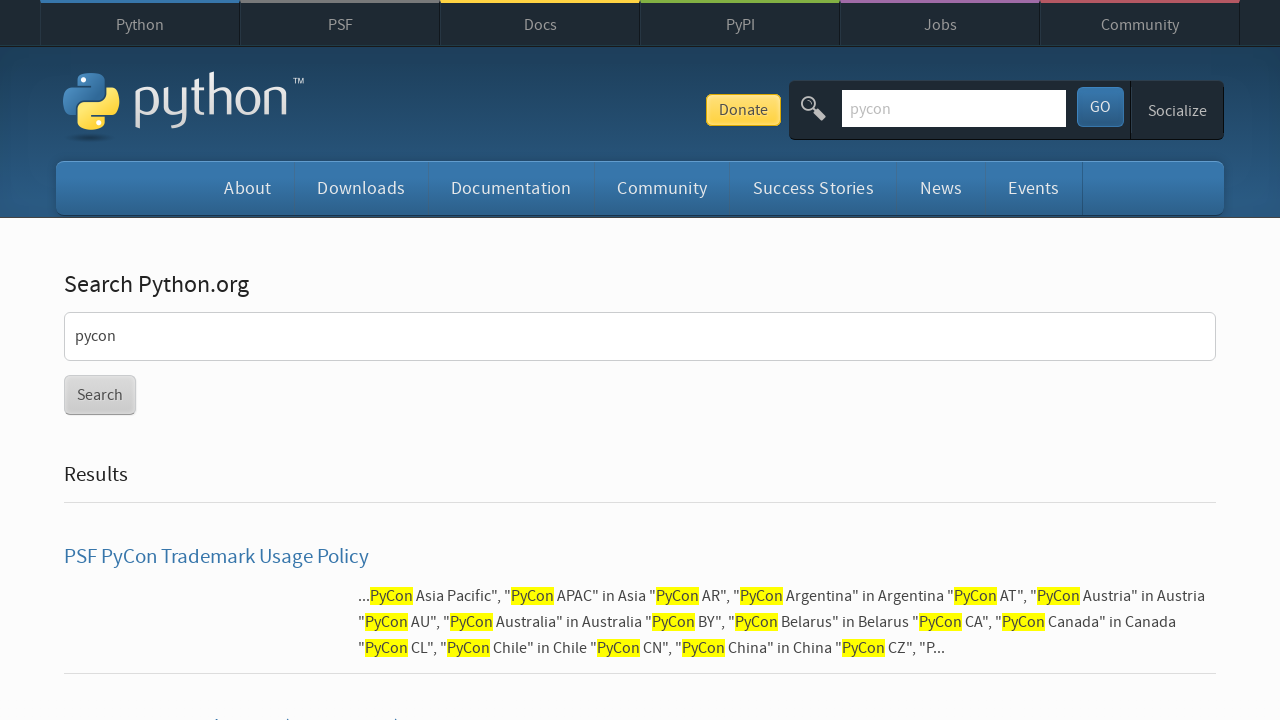

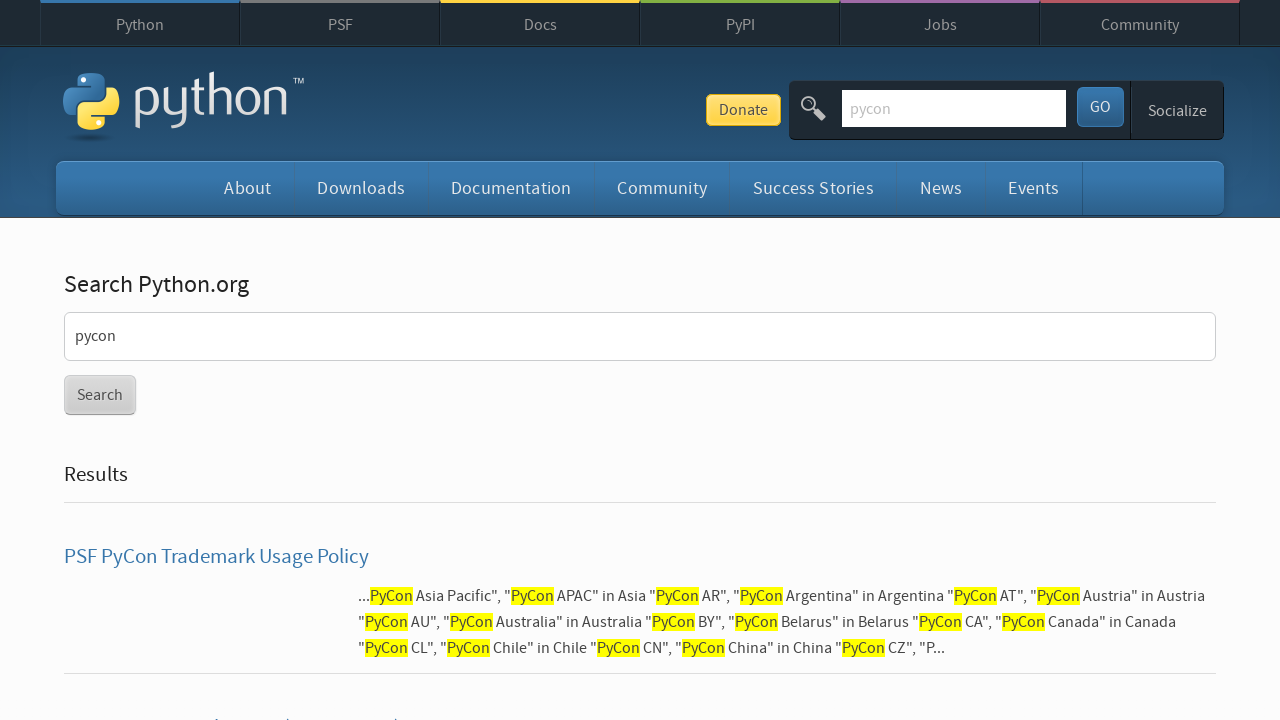